Tests web table data extraction by iterating through table rows and summing values

Starting URL: https://rahulshettyacademy.com/AutomationPractice/

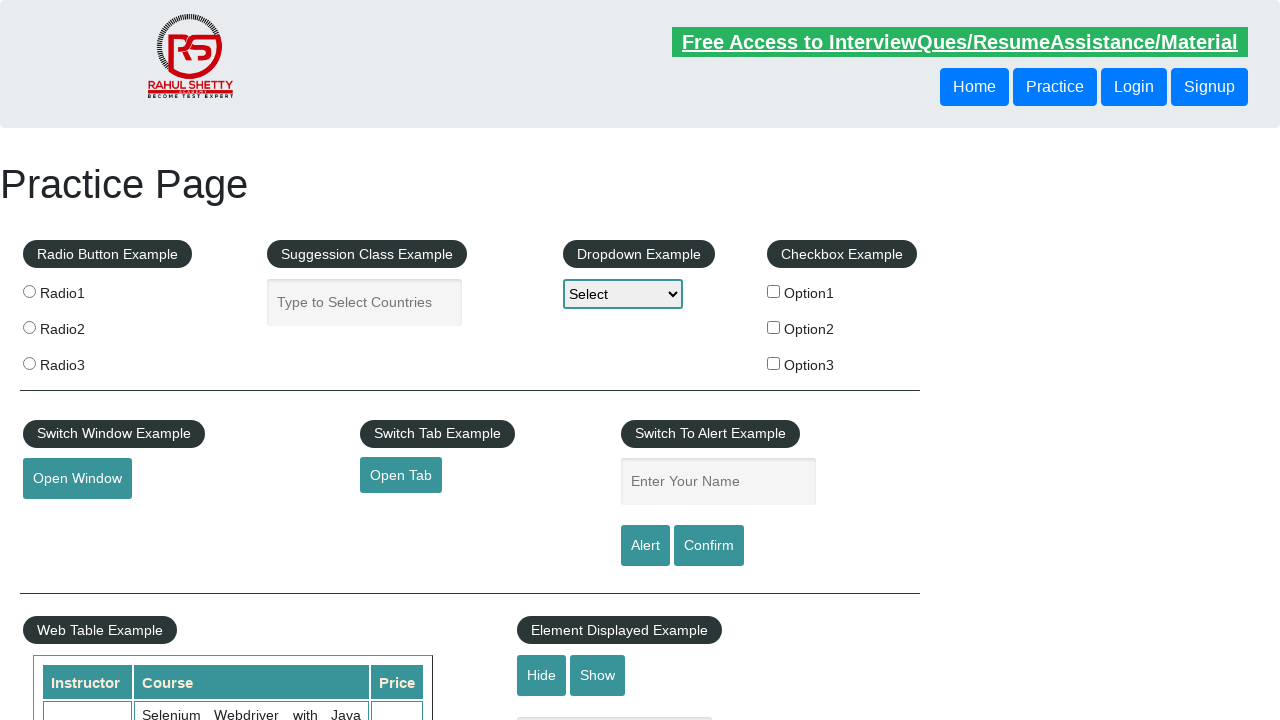

Waited for product table to be visible
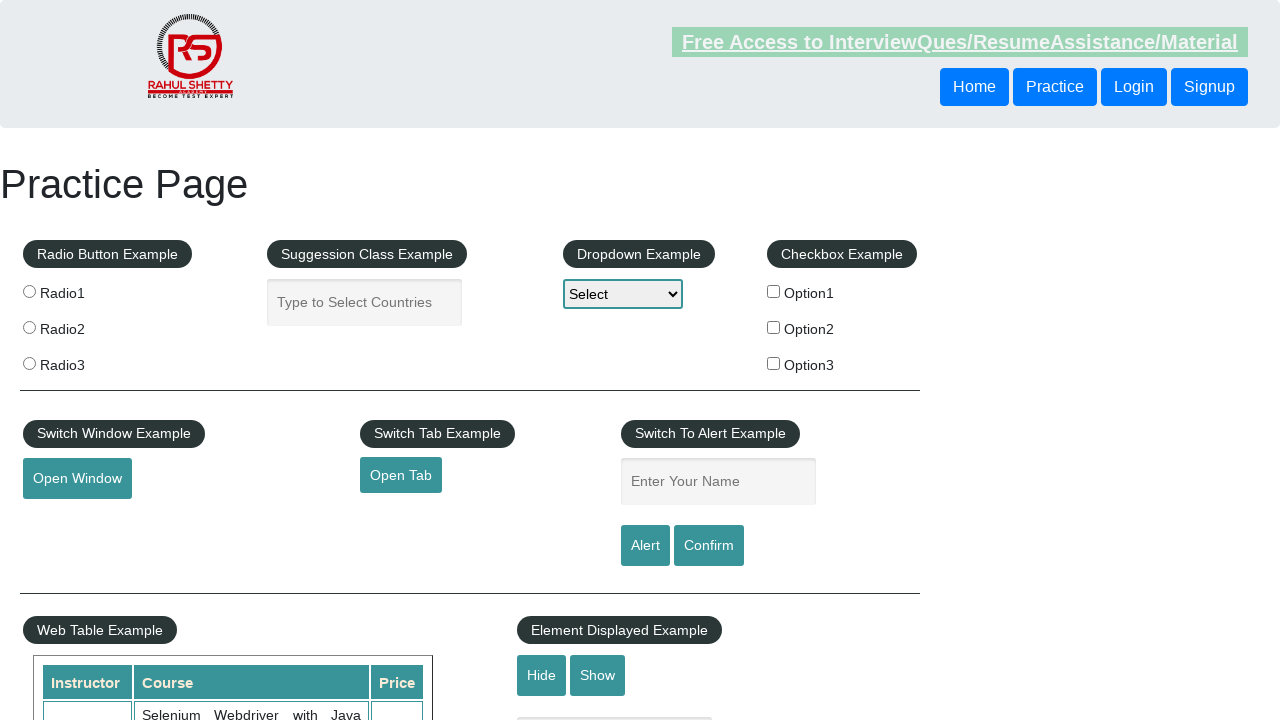

Waited for table row 1 column 4 (price value) to be visible
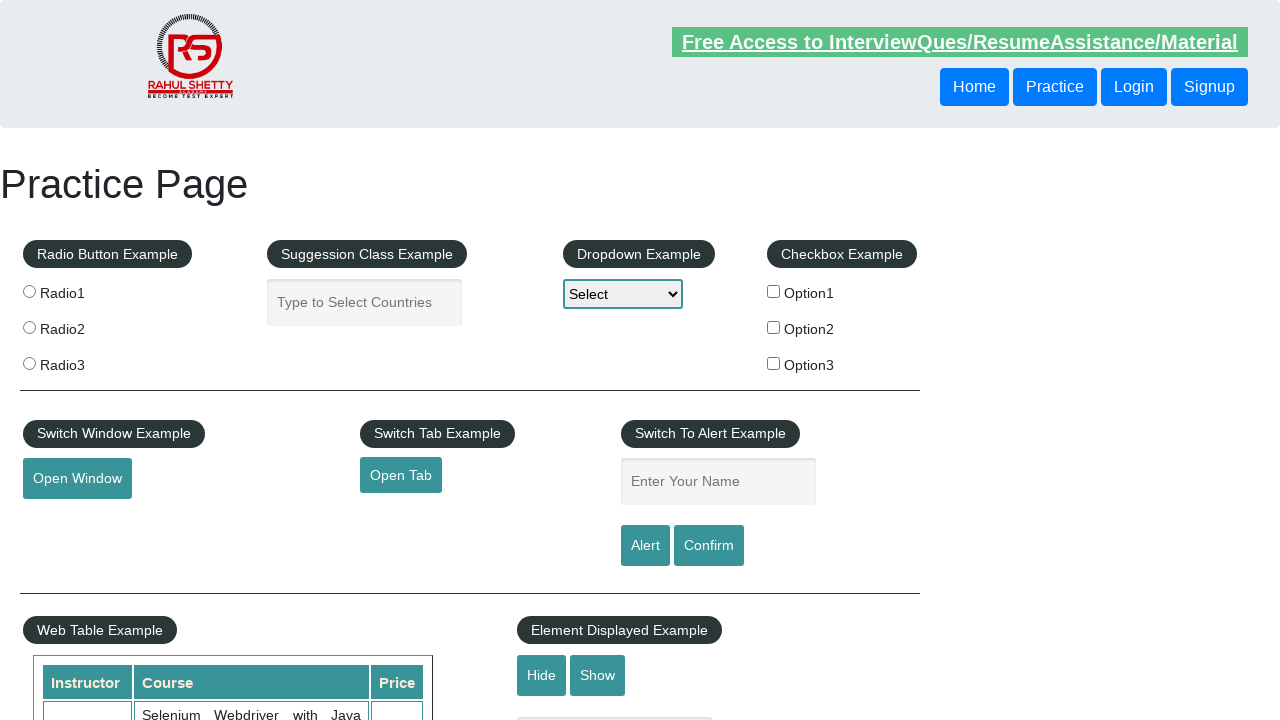

Waited for table row 2 column 4 (price value) to be visible
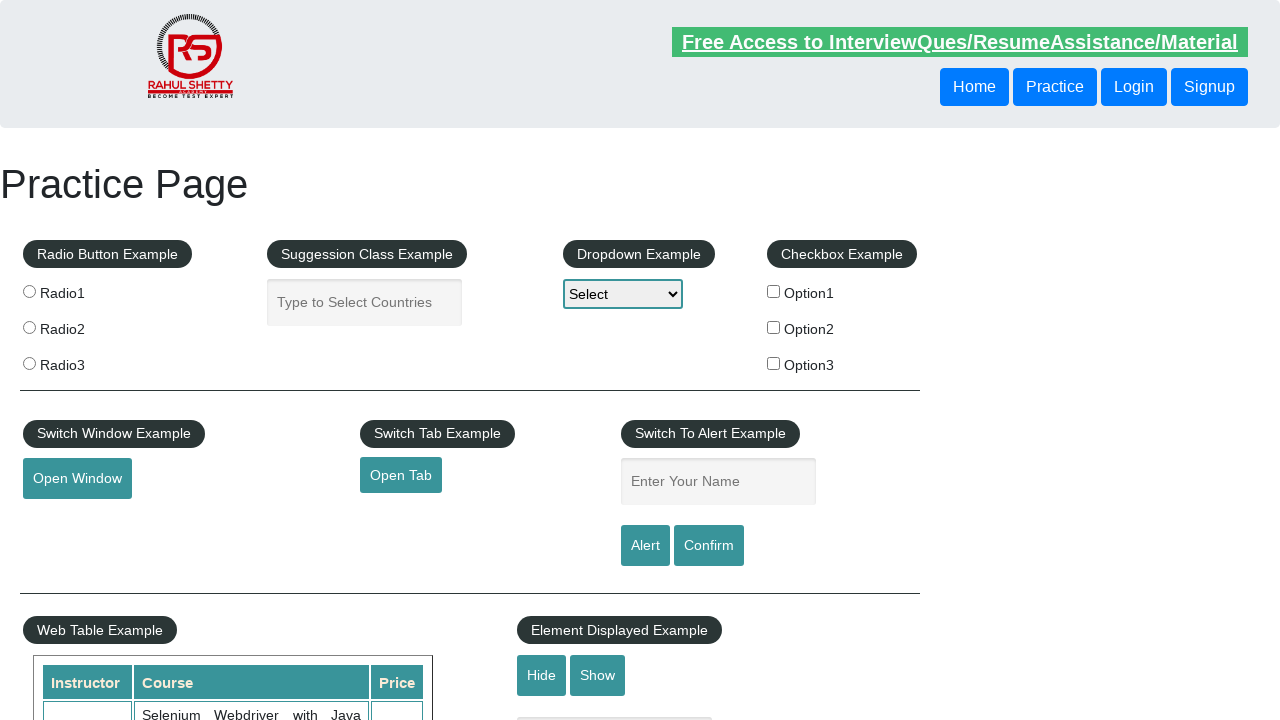

Waited for table row 3 column 4 (price value) to be visible
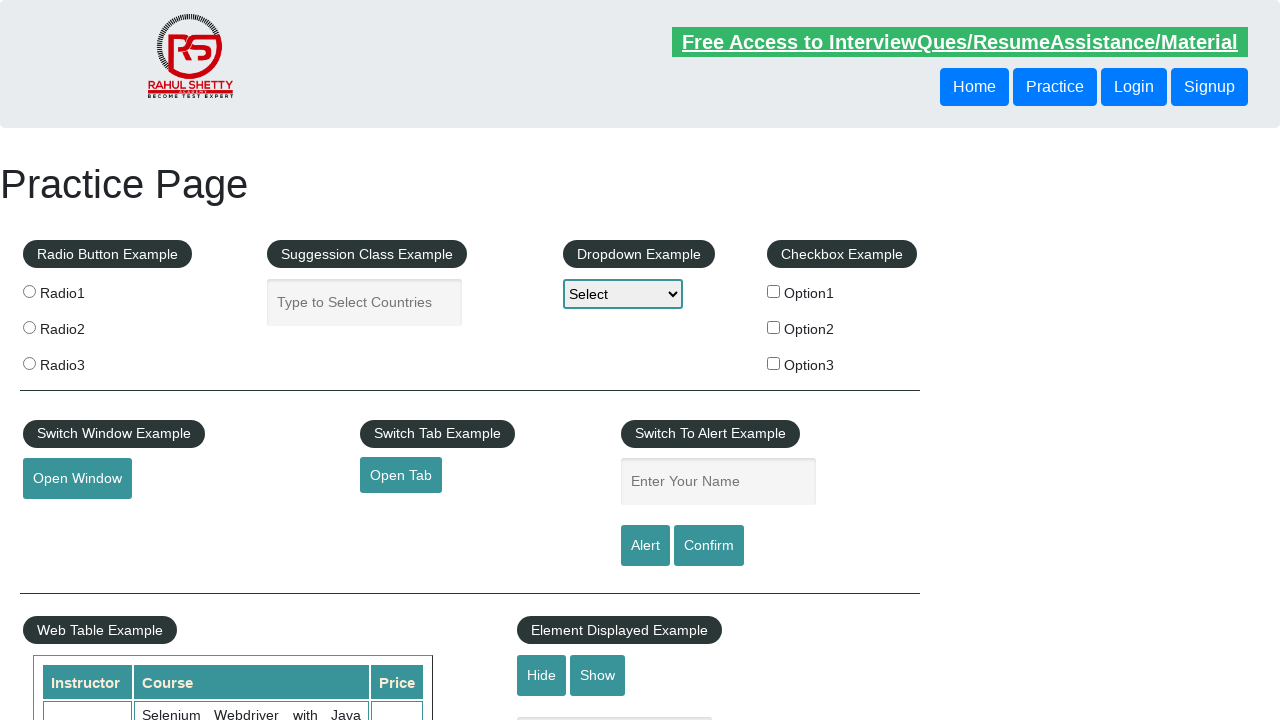

Waited for table row 4 column 4 (price value) to be visible
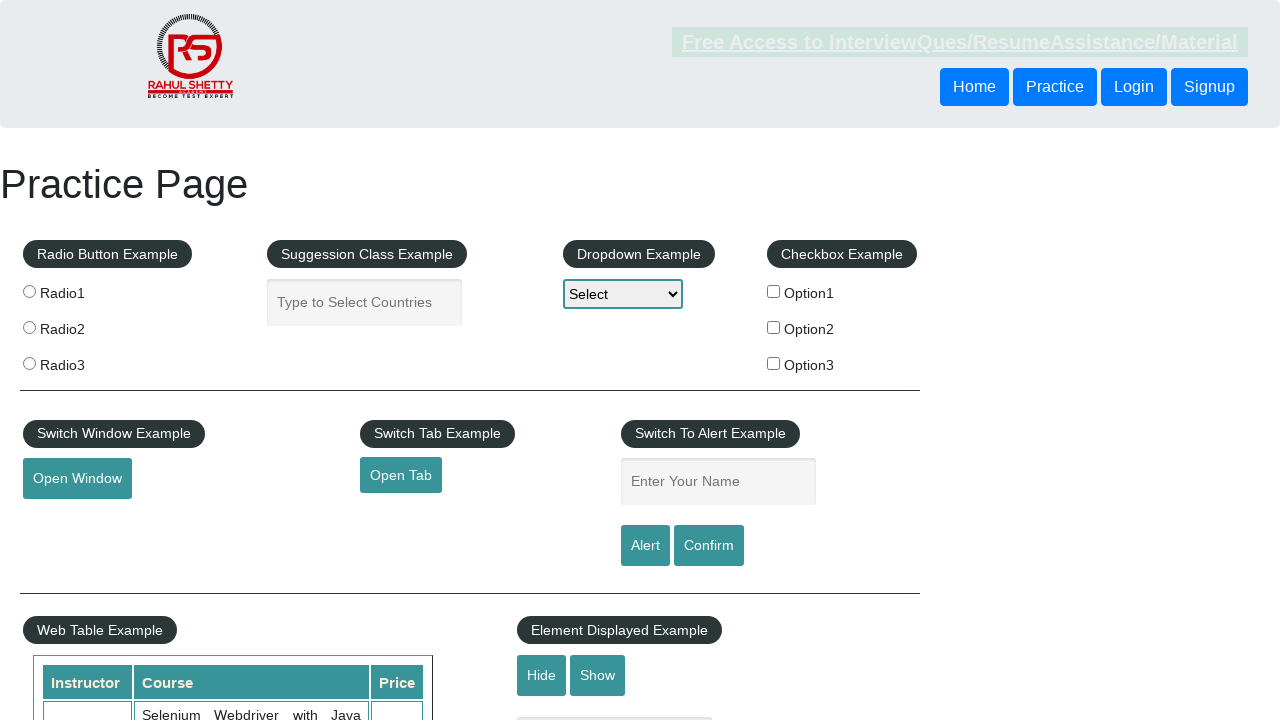

Waited for table row 5 column 4 (price value) to be visible
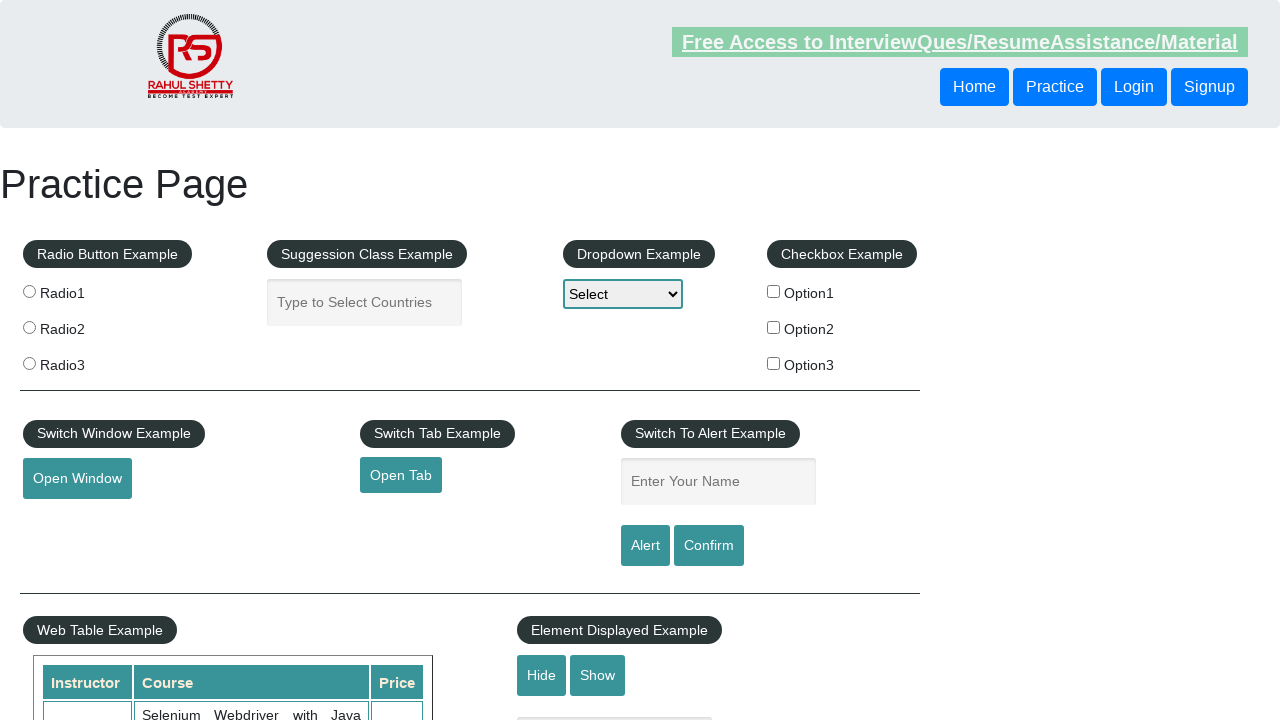

Waited for table row 6 column 4 (price value) to be visible
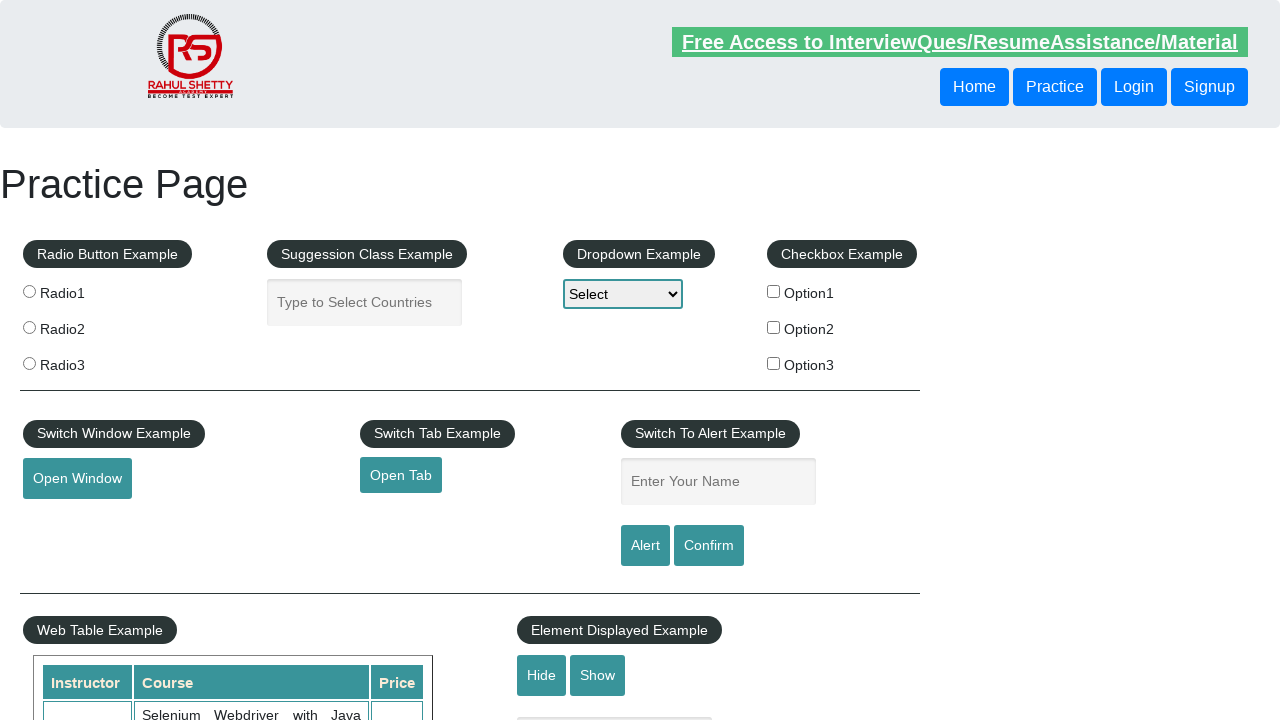

Waited for table row 7 column 4 (price value) to be visible
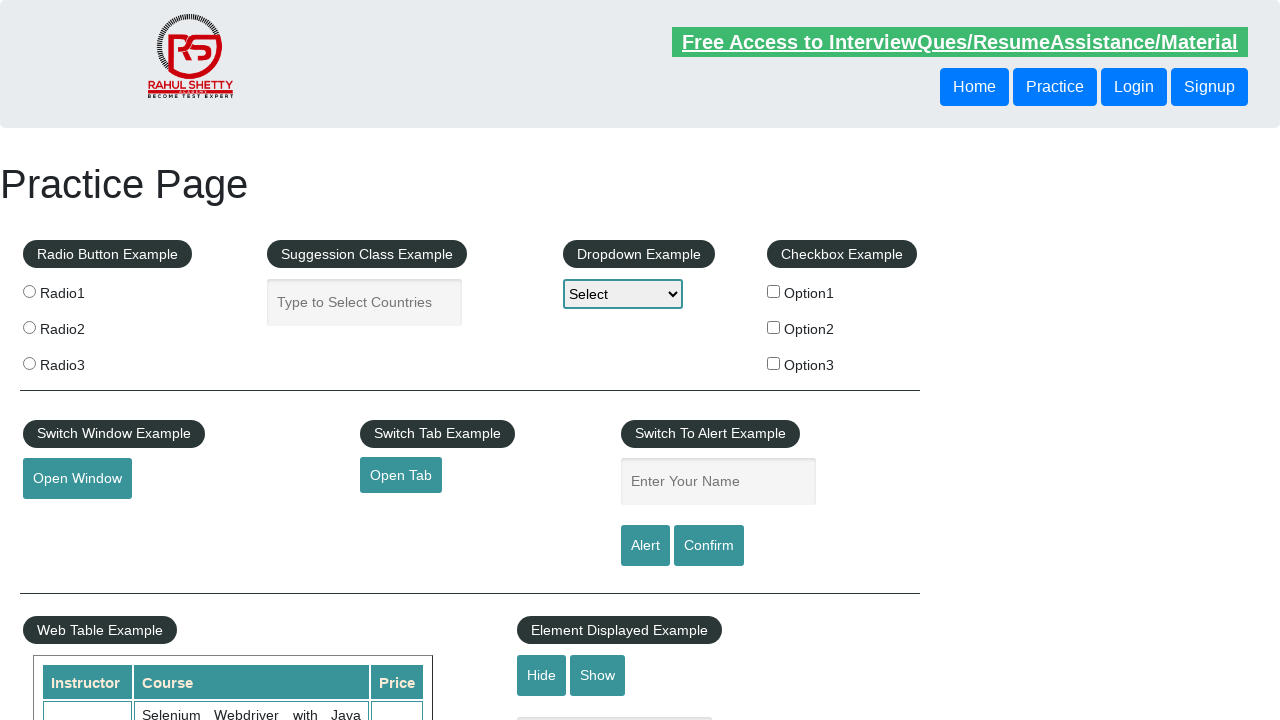

Waited for table row 8 column 4 (price value) to be visible
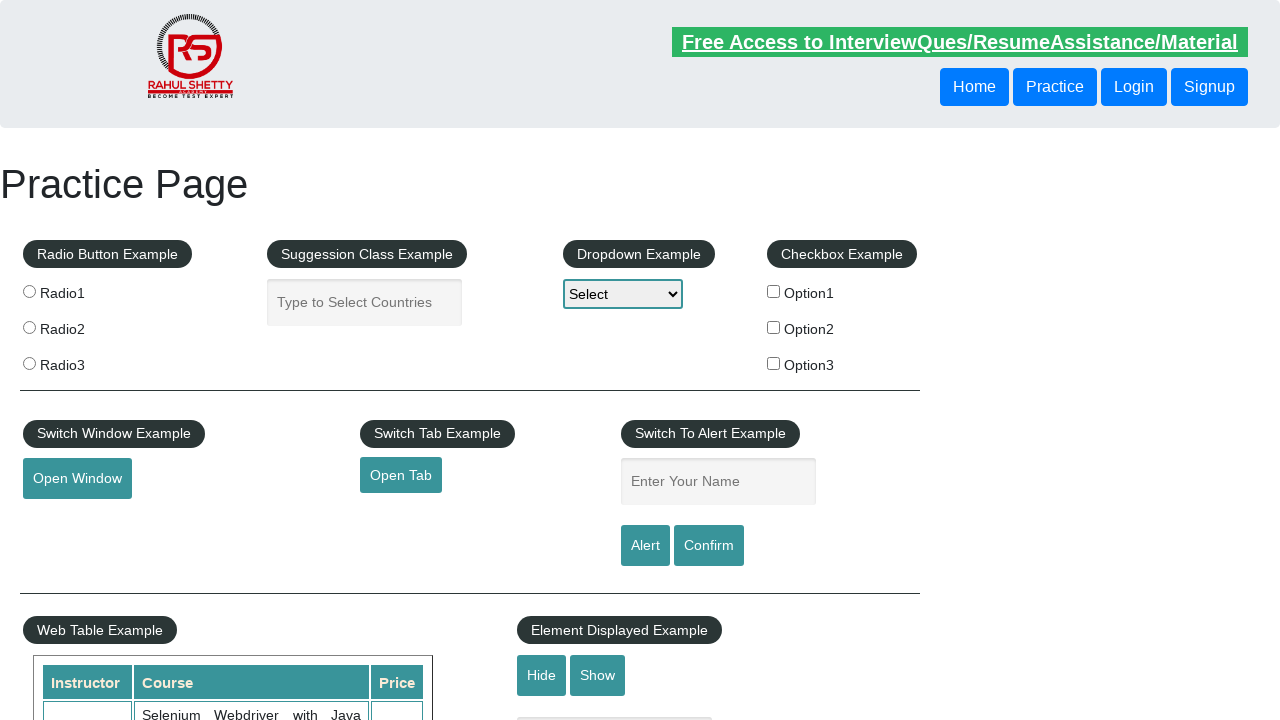

Waited for table row 9 column 4 (price value) to be visible
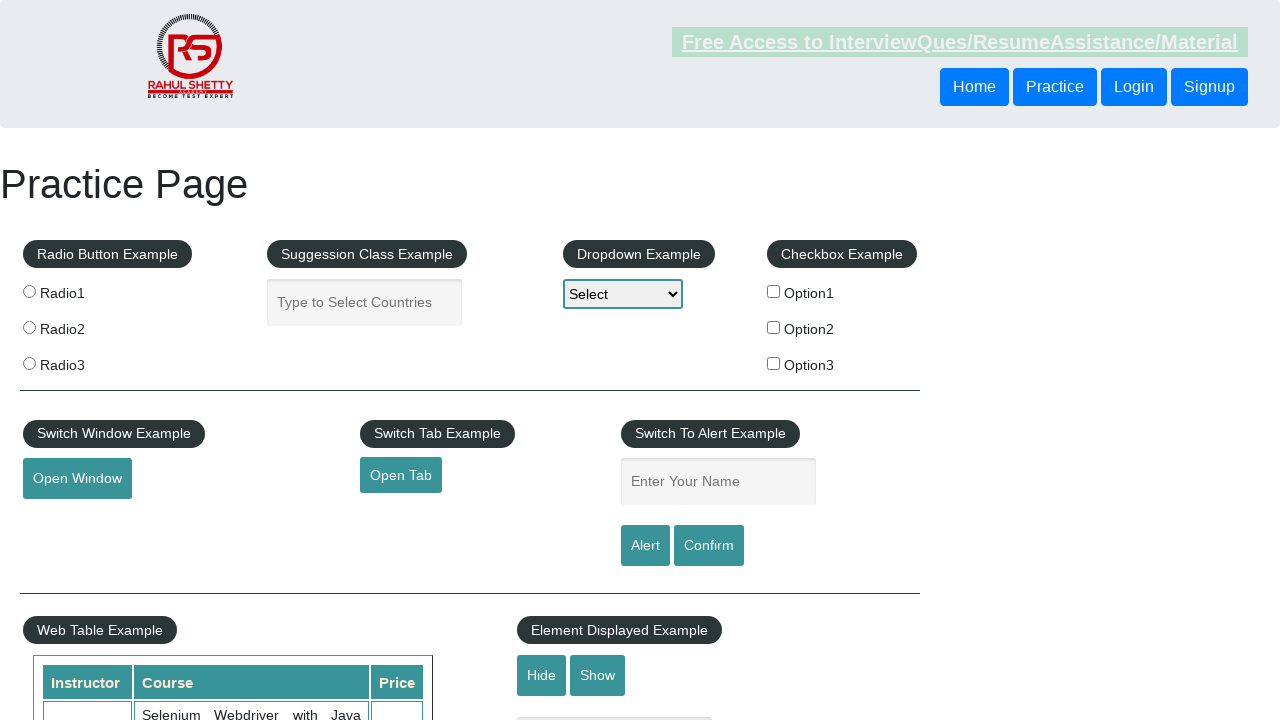

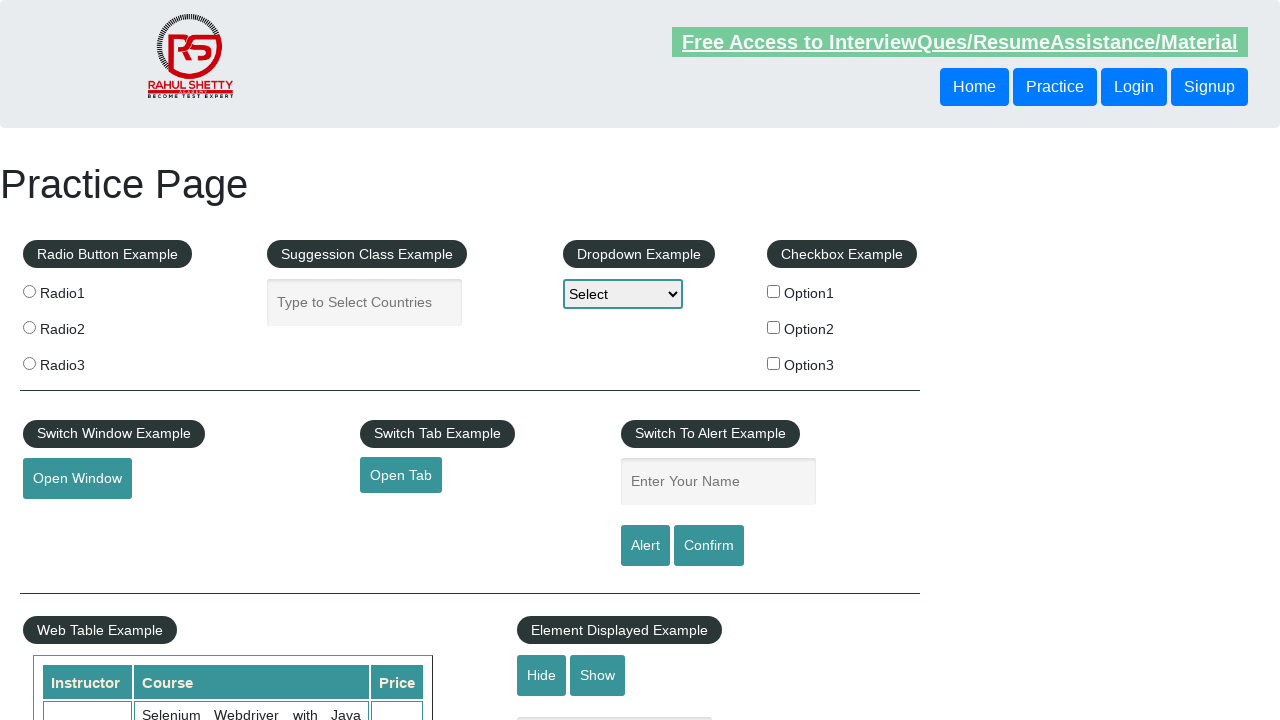